Tests that other controls are hidden when editing a todo item

Starting URL: https://demo.playwright.dev/todomvc

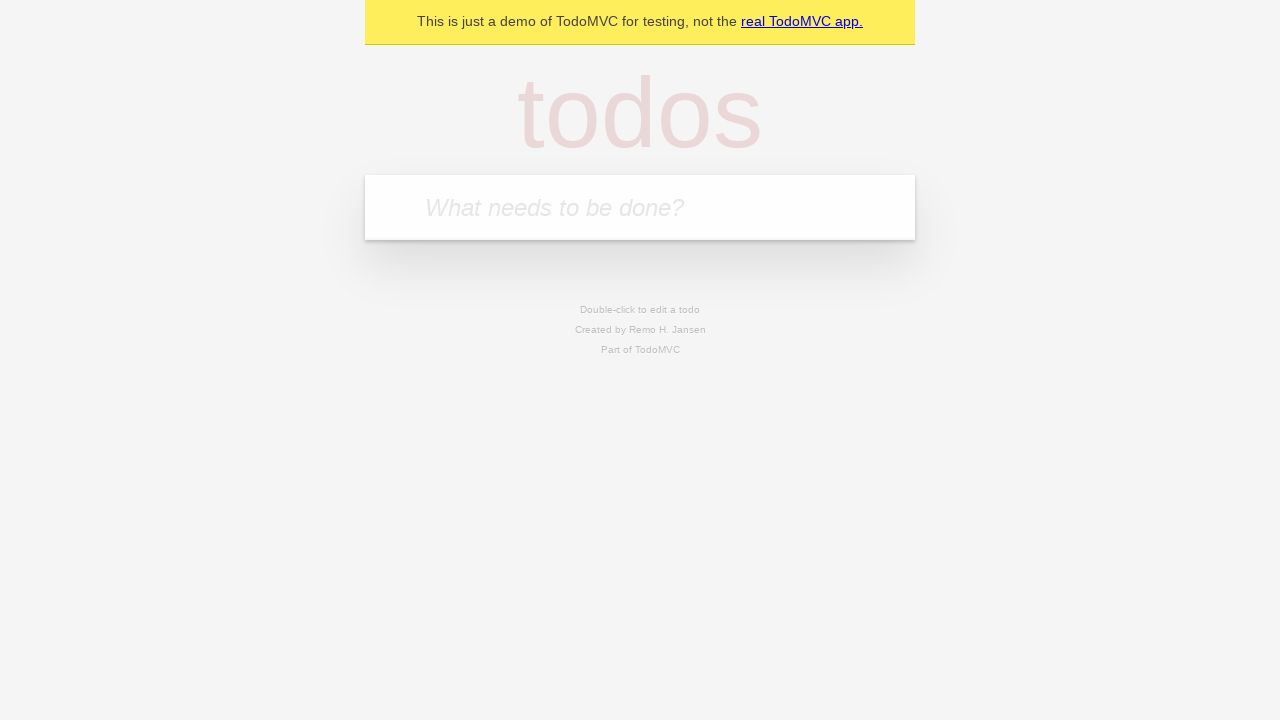

Located the todo input field
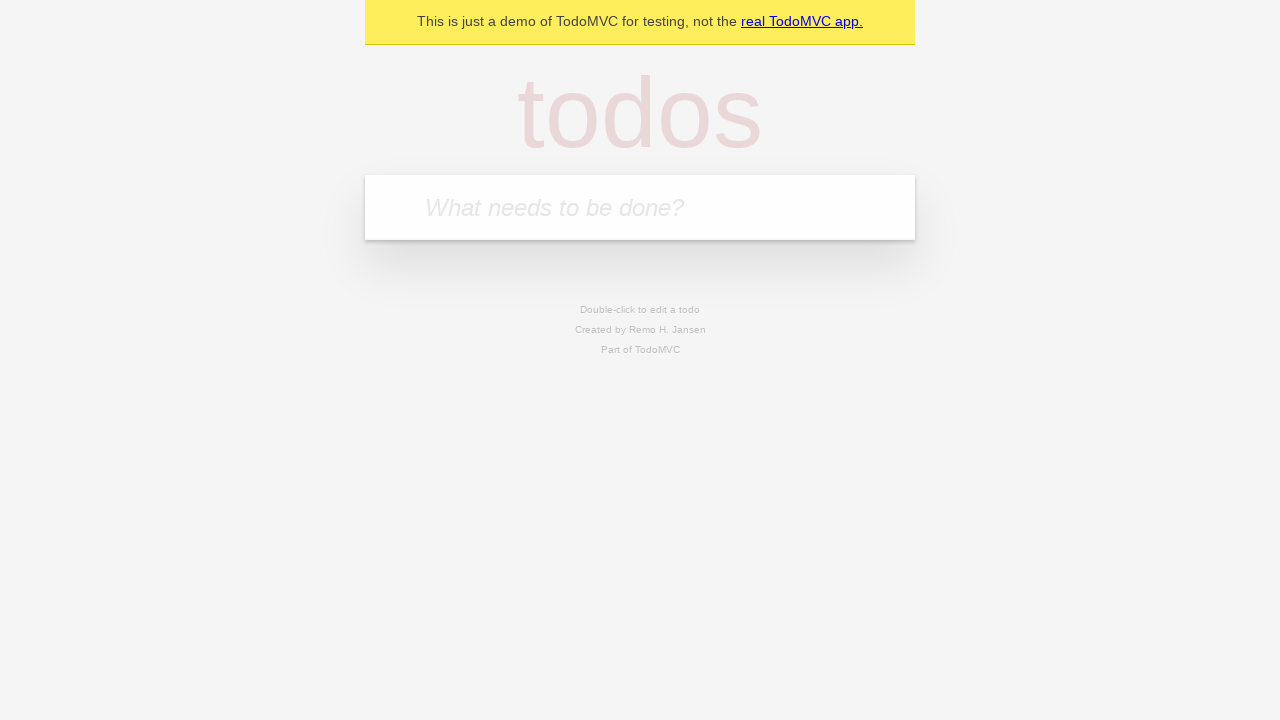

Filled todo input with 'buy some cheese' on internal:attr=[placeholder="What needs to be done?"i]
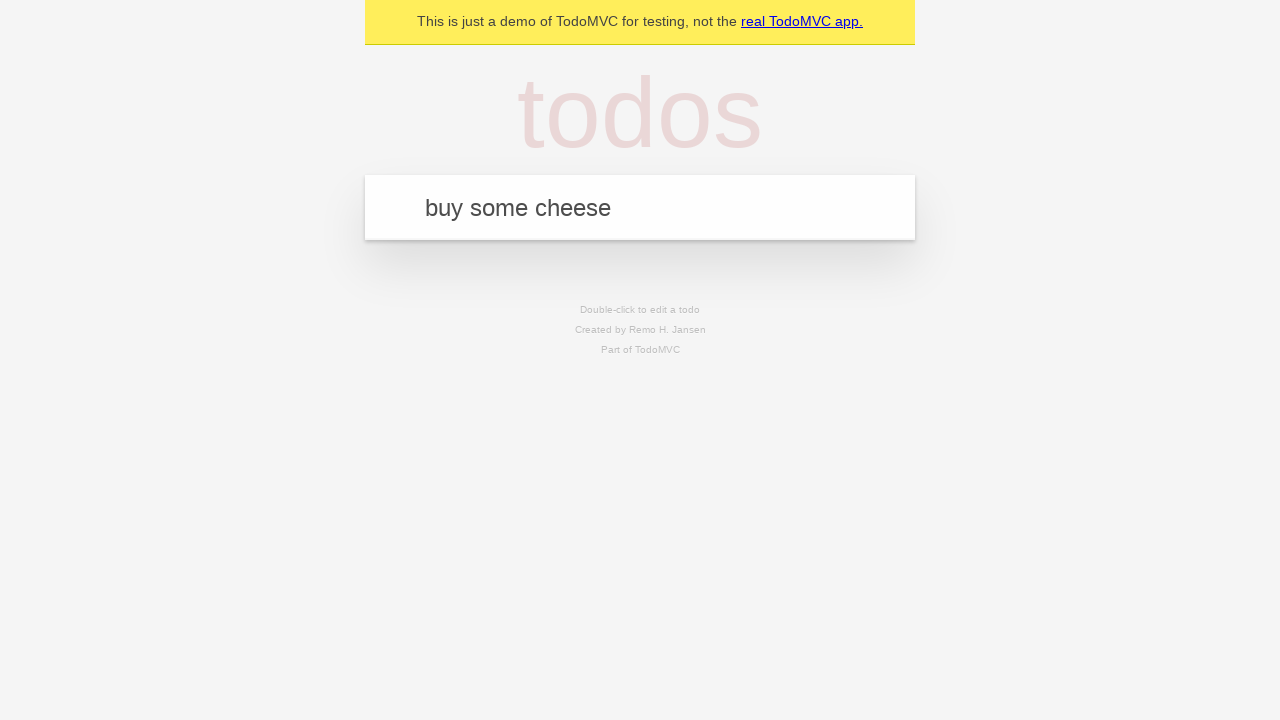

Pressed Enter to create todo 'buy some cheese' on internal:attr=[placeholder="What needs to be done?"i]
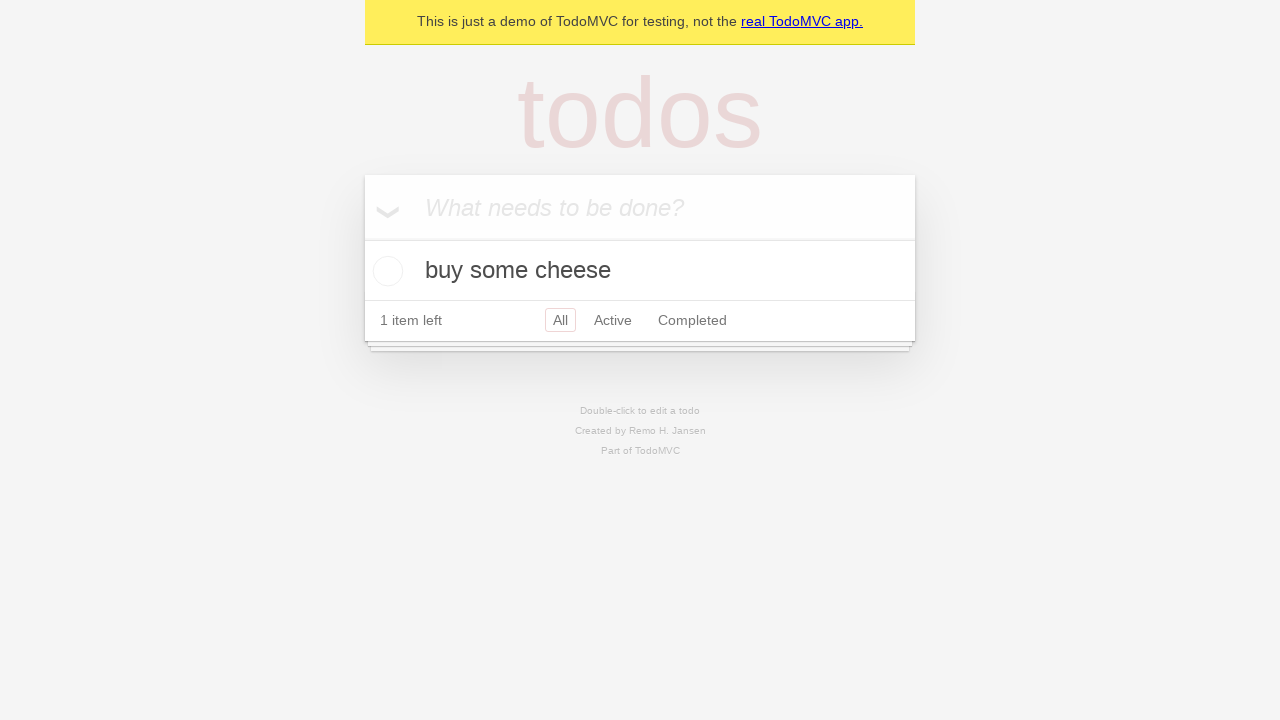

Filled todo input with 'feed the cat' on internal:attr=[placeholder="What needs to be done?"i]
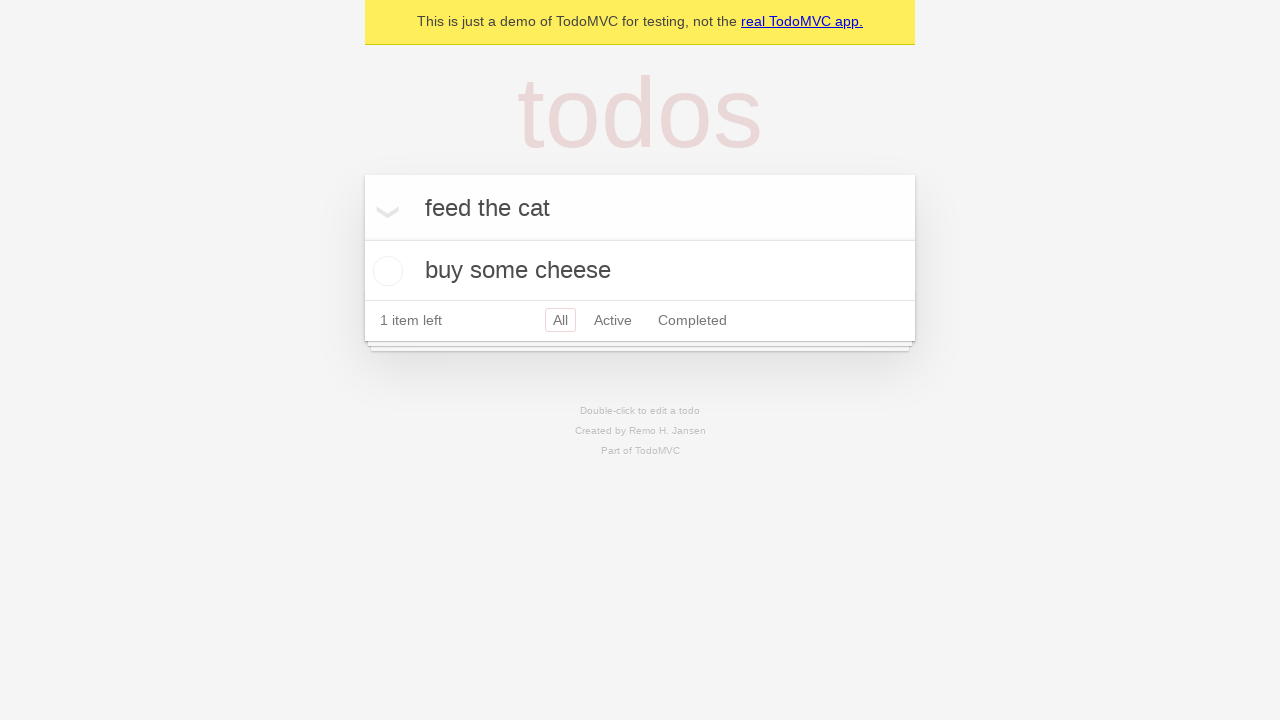

Pressed Enter to create todo 'feed the cat' on internal:attr=[placeholder="What needs to be done?"i]
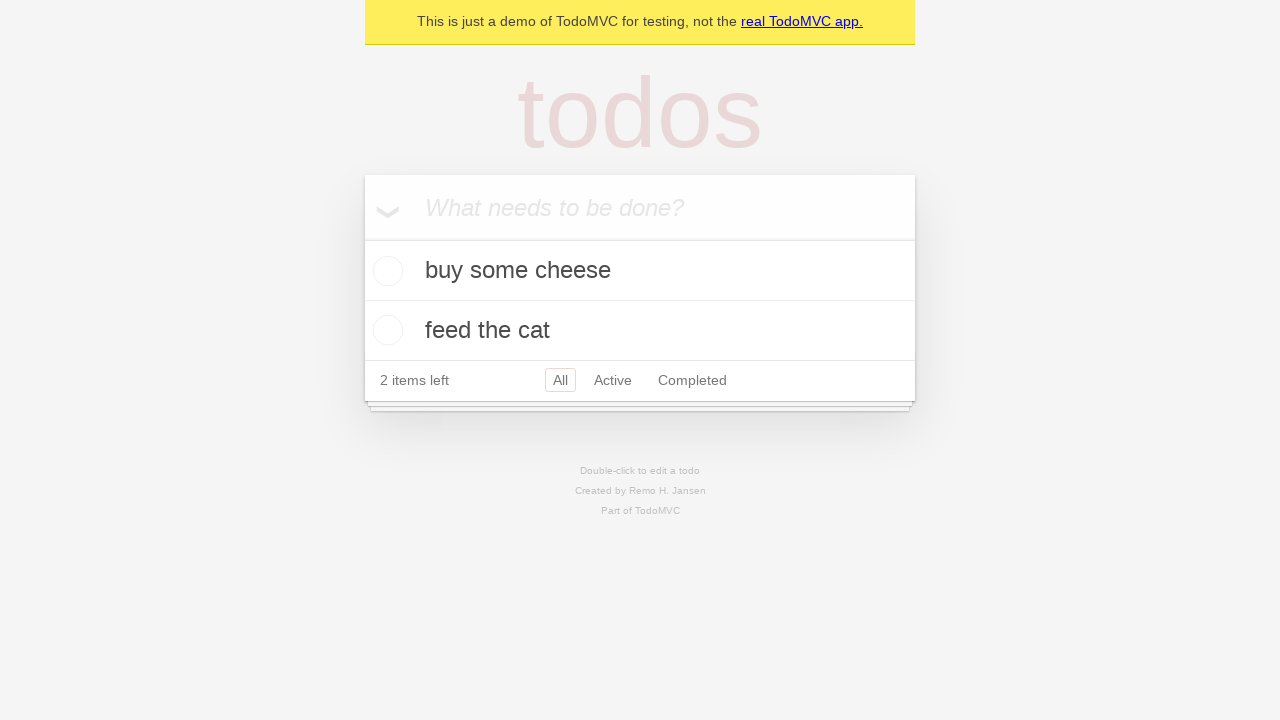

Filled todo input with 'book a doctors appointment' on internal:attr=[placeholder="What needs to be done?"i]
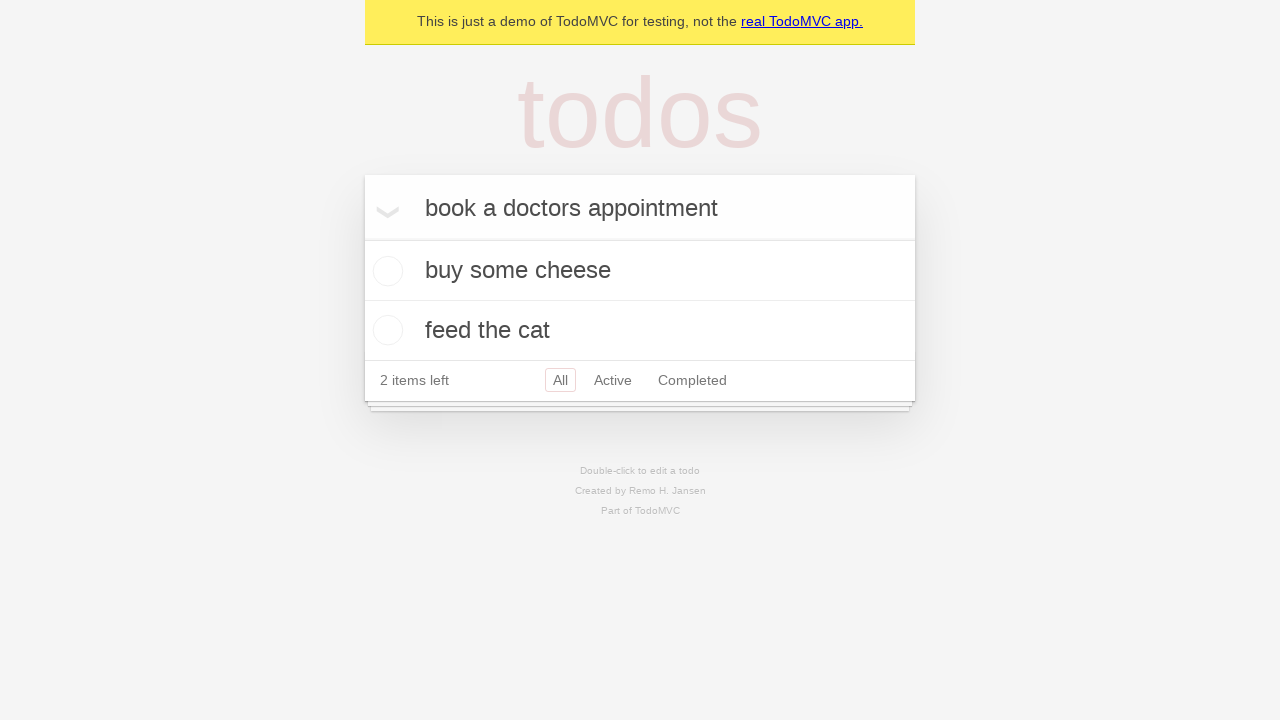

Pressed Enter to create todo 'book a doctors appointment' on internal:attr=[placeholder="What needs to be done?"i]
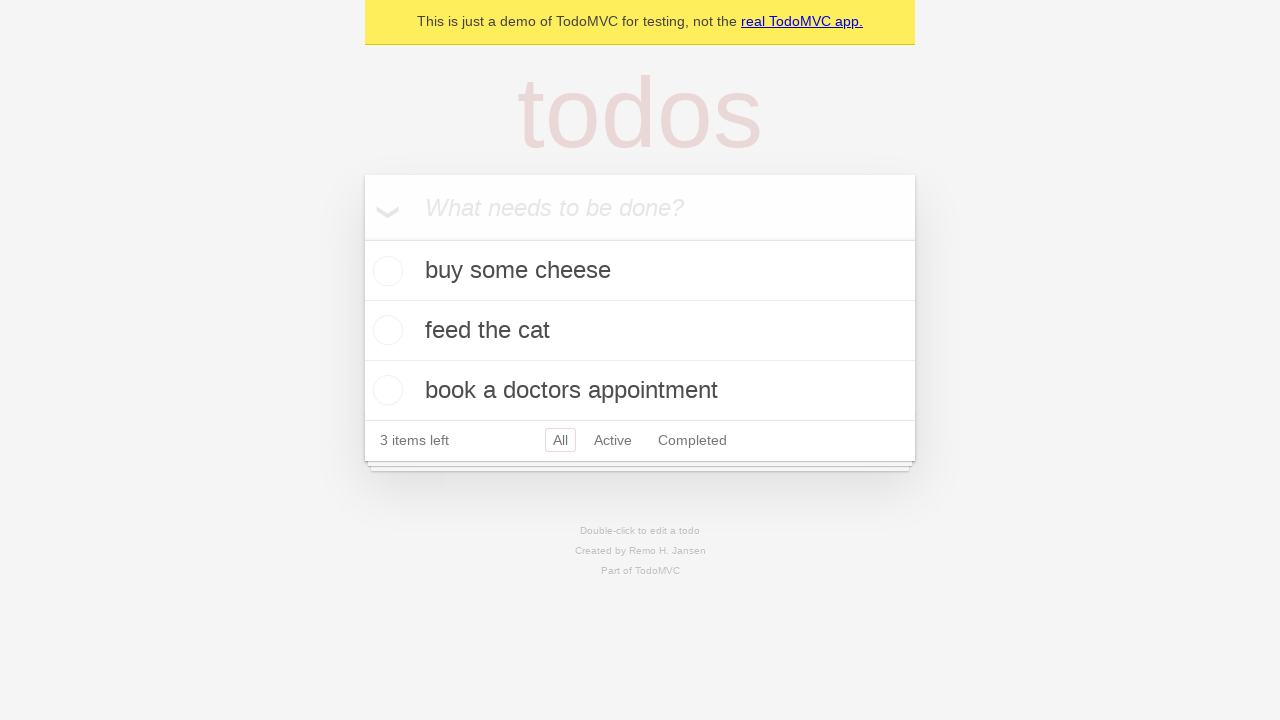

Located the second todo item
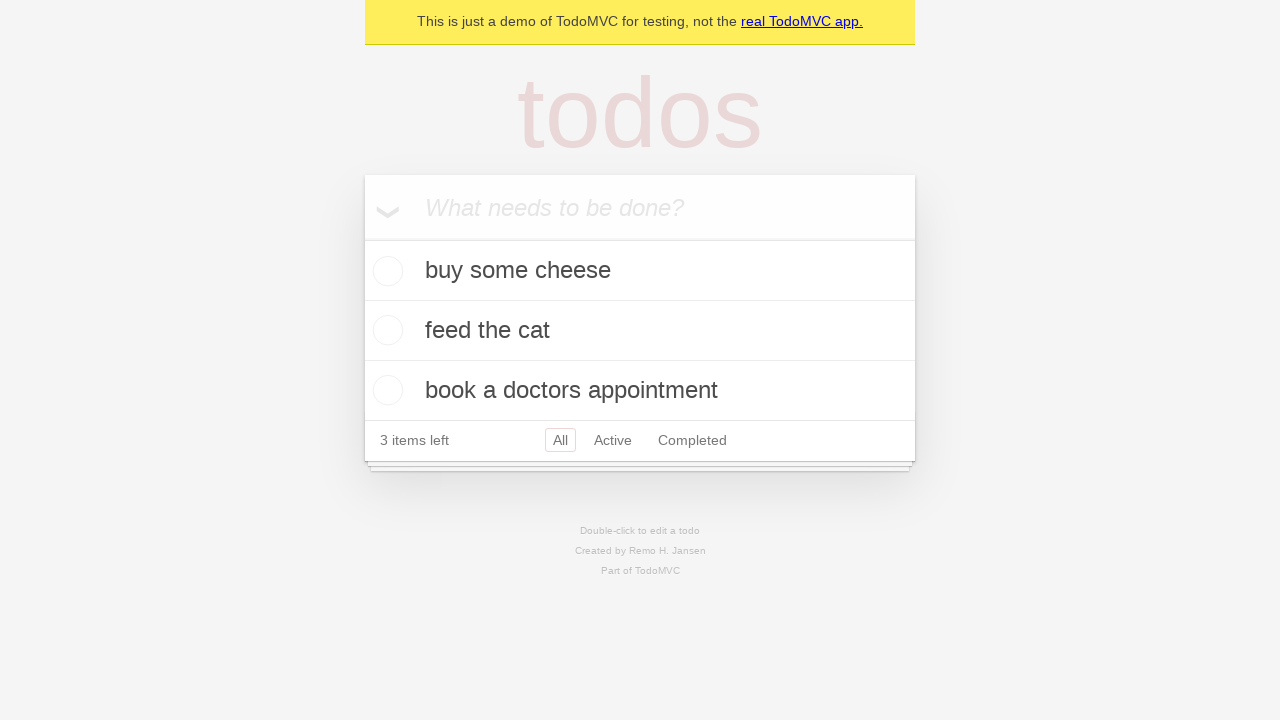

Double-clicked todo item to enter edit mode at (640, 331) on internal:testid=[data-testid="todo-item"s] >> nth=1
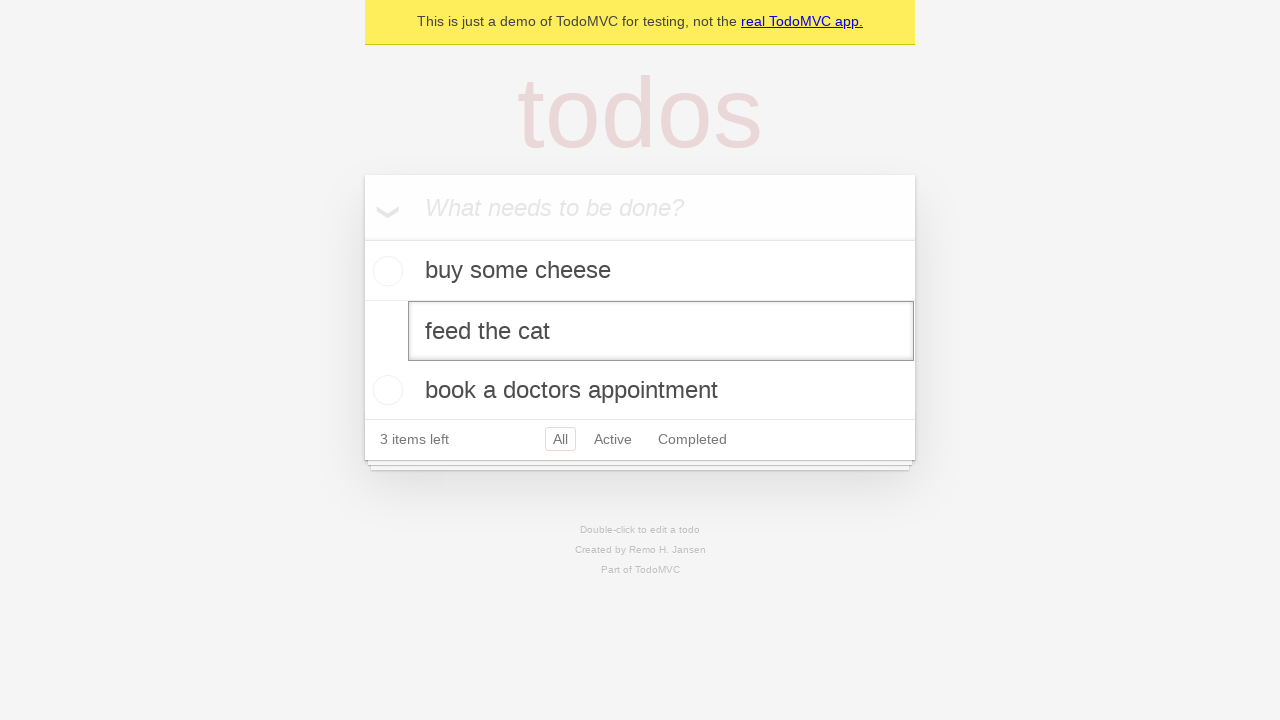

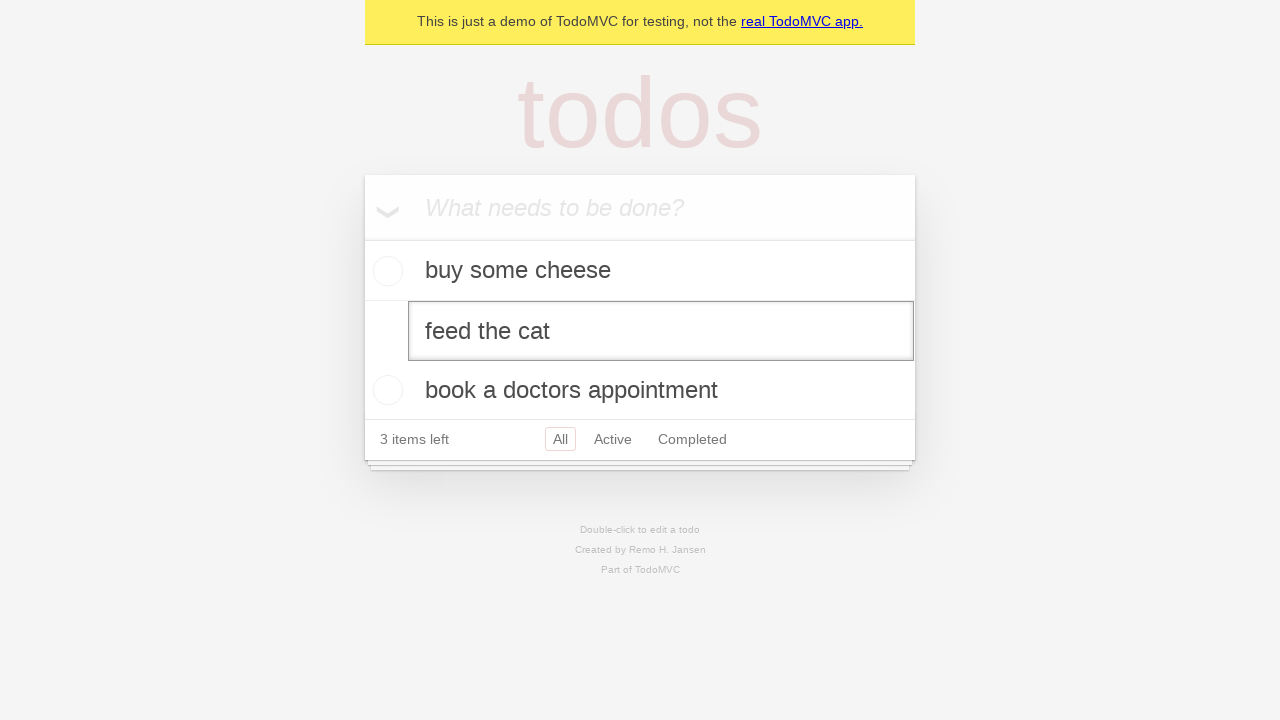